Tests E-Prime checker with "cat" repeated 1000 times as stress test

Starting URL: https://www.exploratorytestingacademy.com/app/

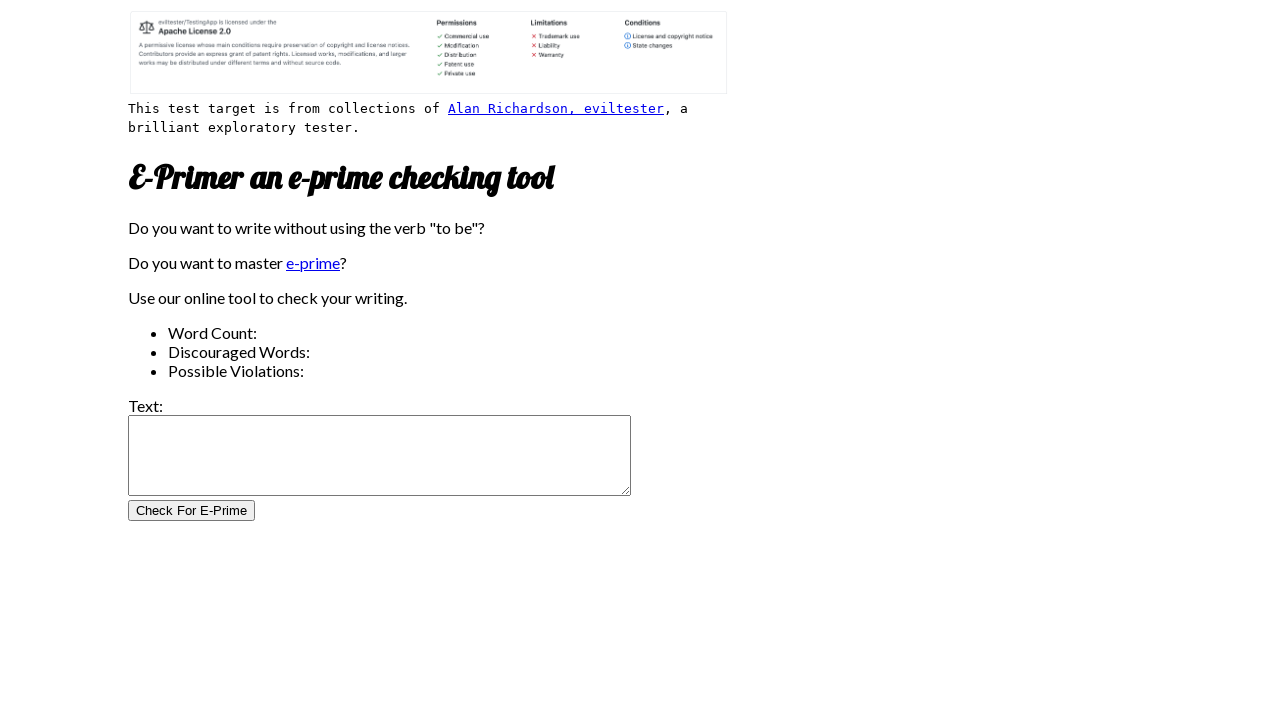

Filled input text area with 'cat' repeated 1000 times as stress test on #inputtext
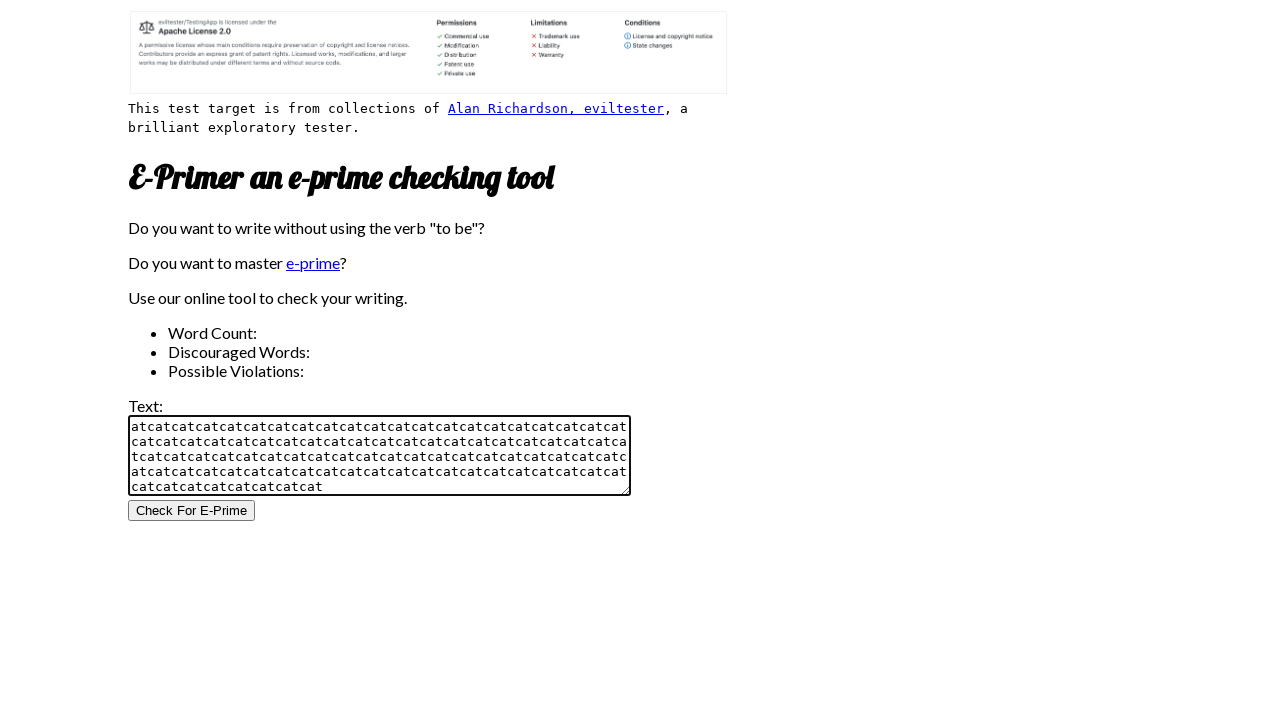

Clicked E-Prime checker button at (192, 511) on #CheckForEPrimeButton
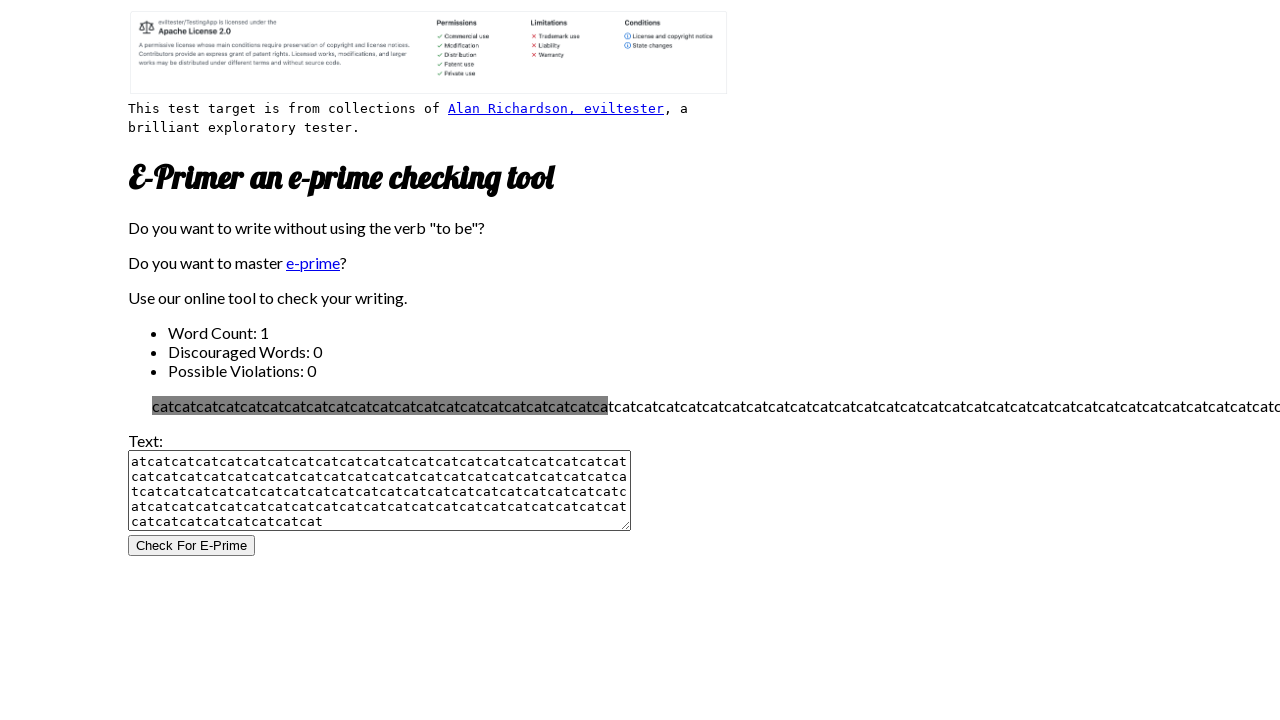

Verified word count equals 1
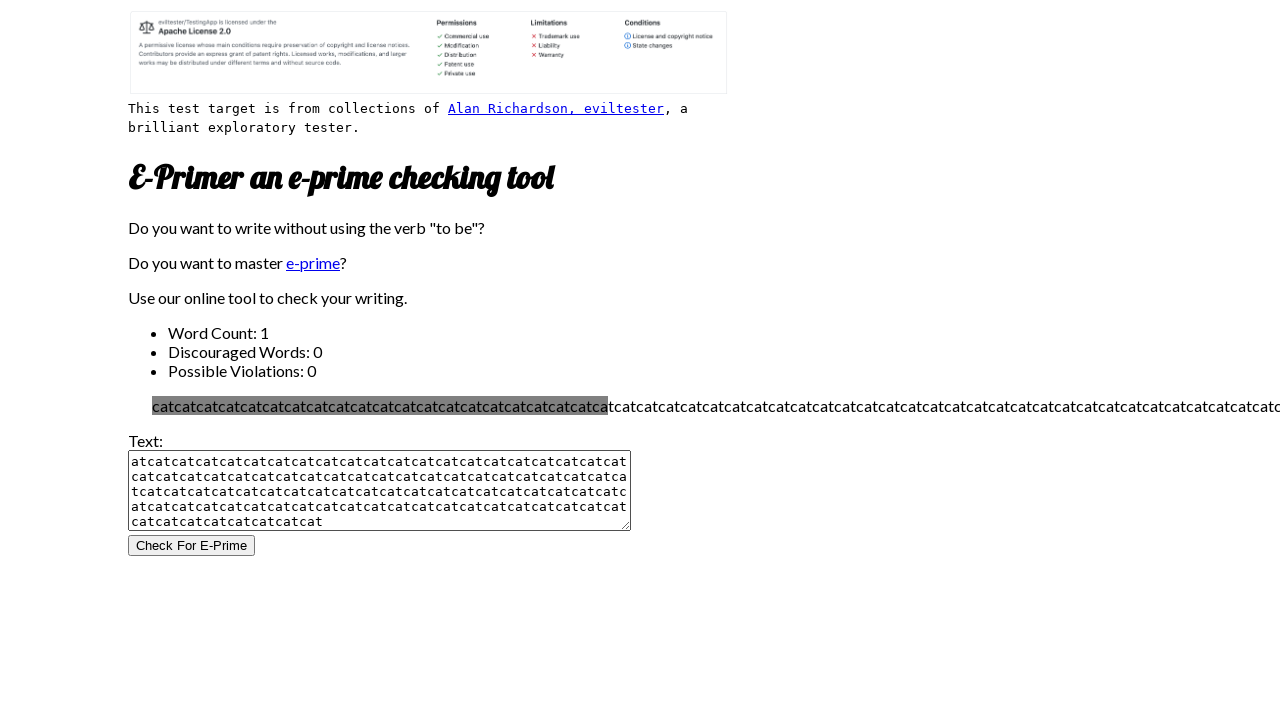

Verified discouraged word count equals 0
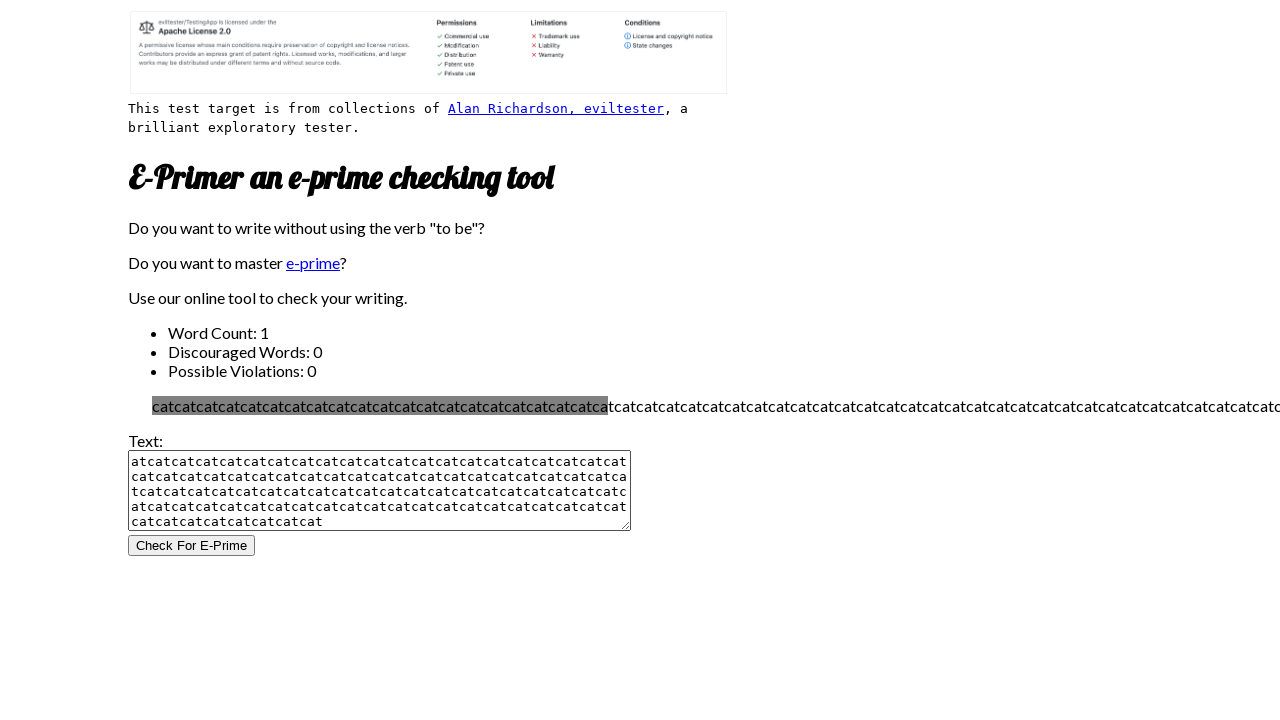

Verified possible violation count equals 0
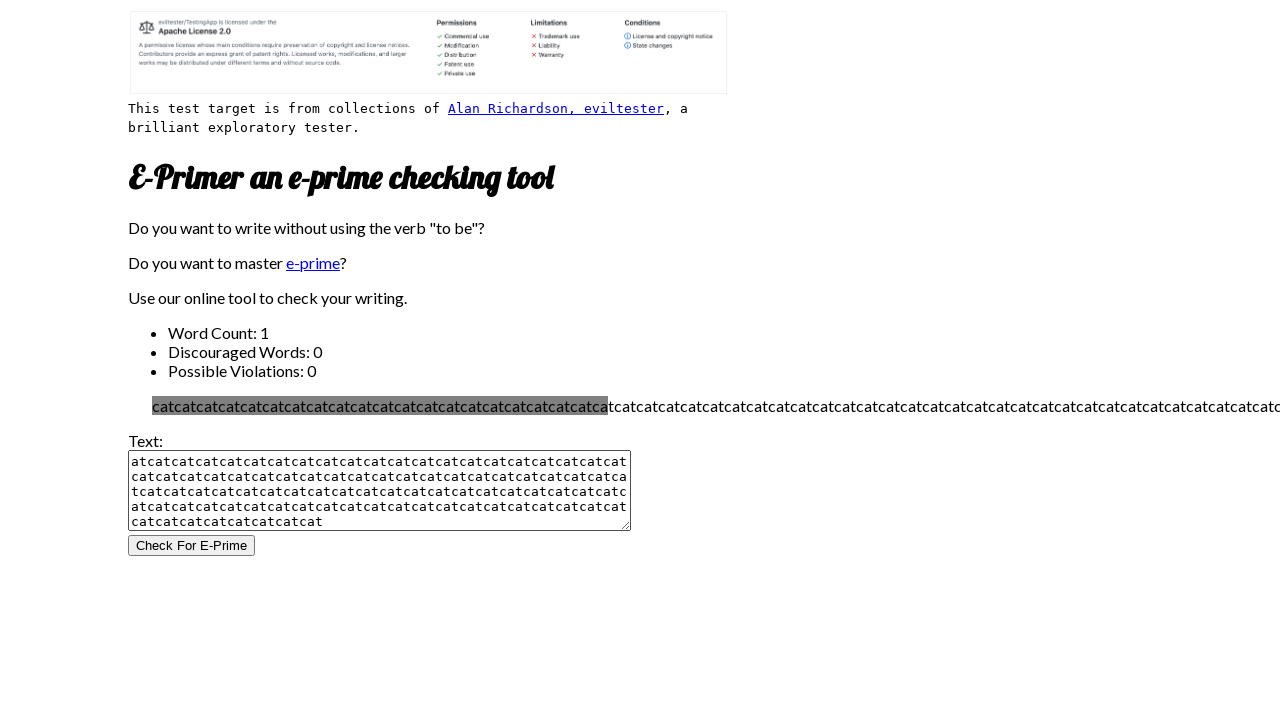

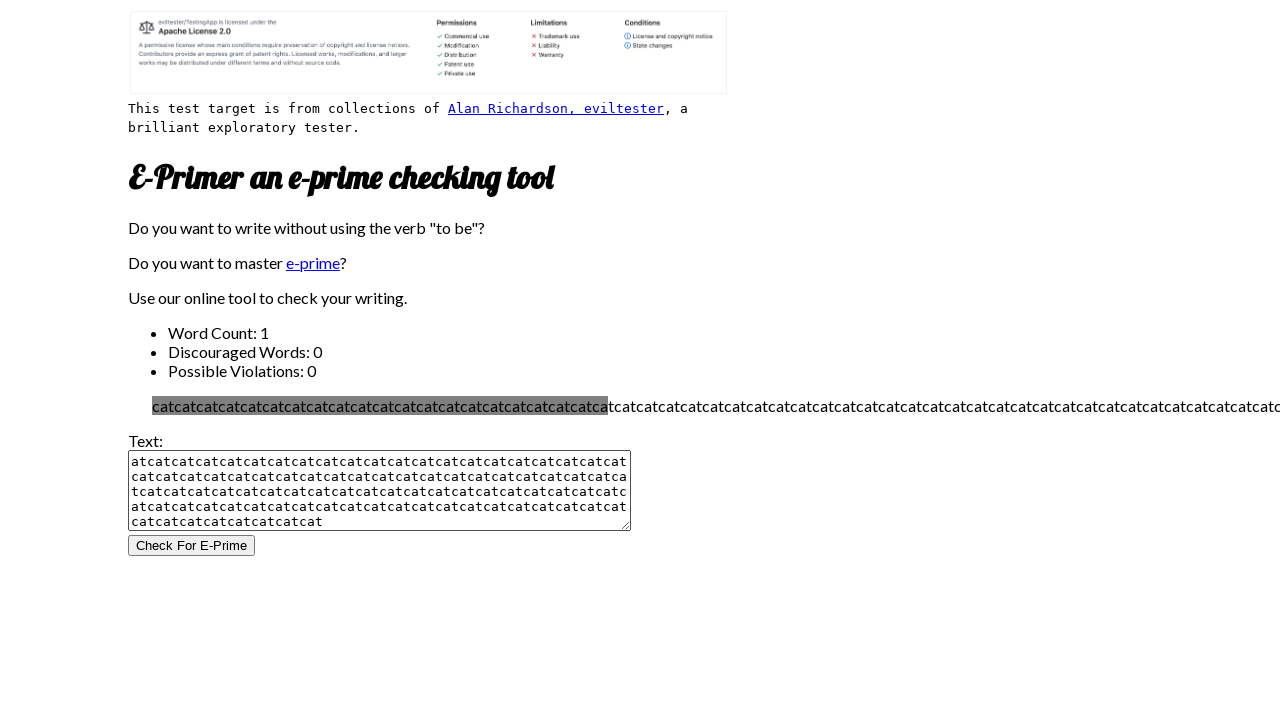